Tests dynamic loading functionality by clicking a button and verifying that a loading indicator appears, disappears, and final content is displayed

Starting URL: http://the-internet.herokuapp.com/dynamic_loading/1

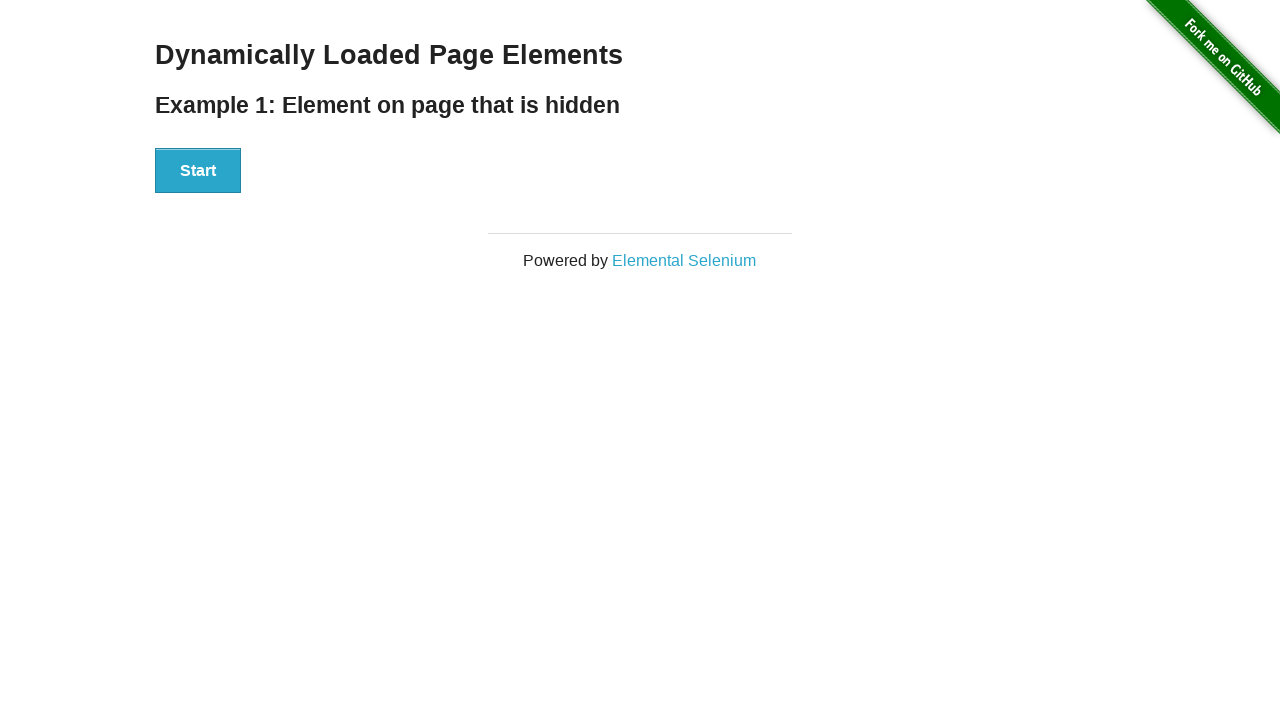

Navigated to dynamic loading test page
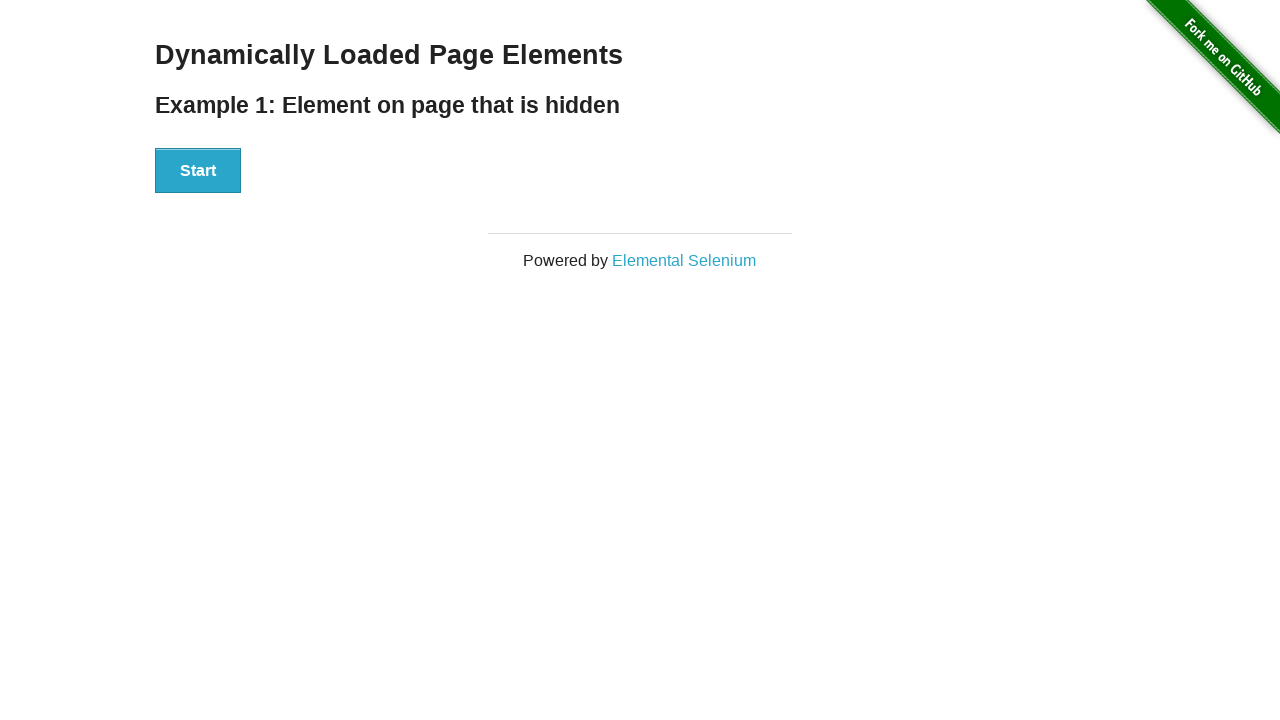

Clicked the start button at (198, 171) on button
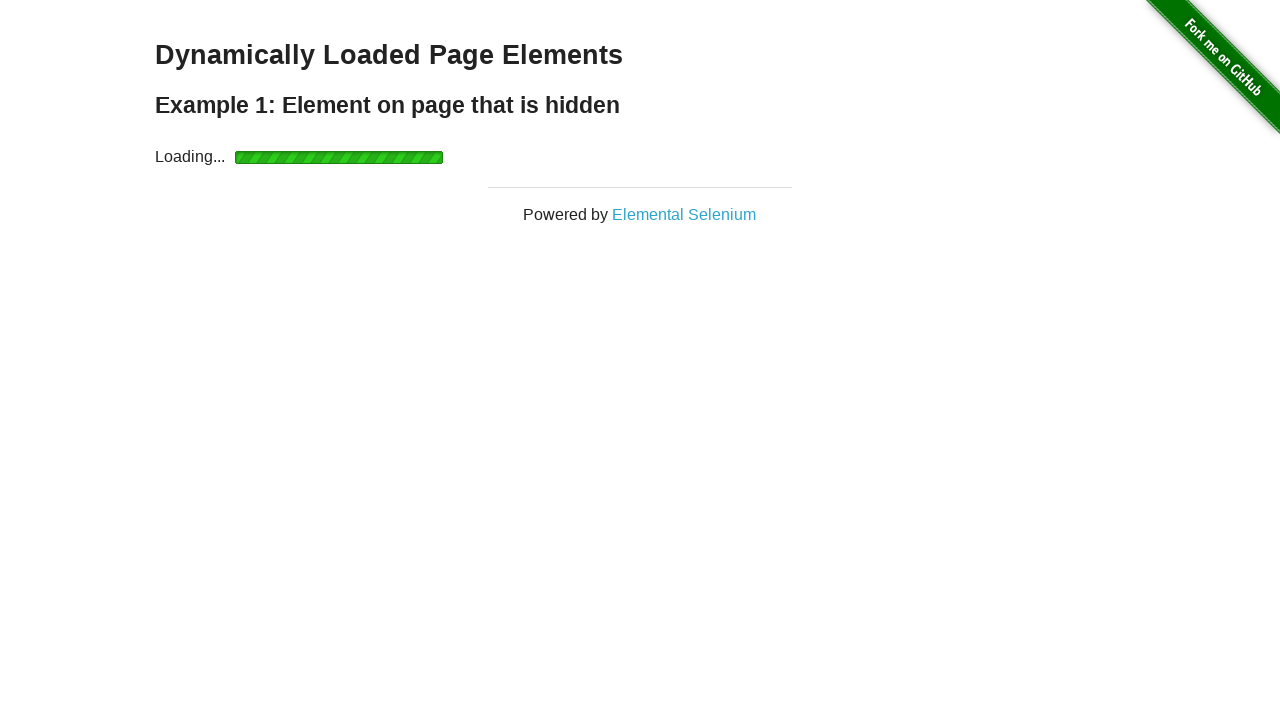

Loading indicator appeared
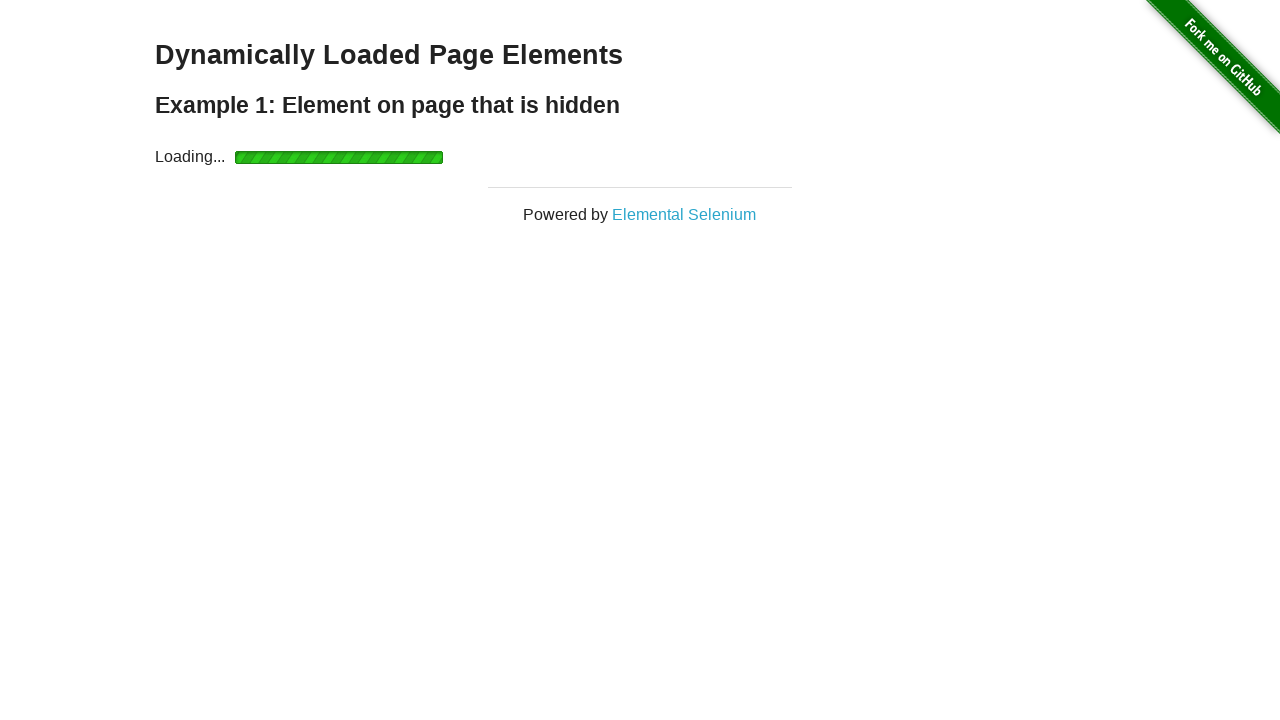

Loading indicator disappeared
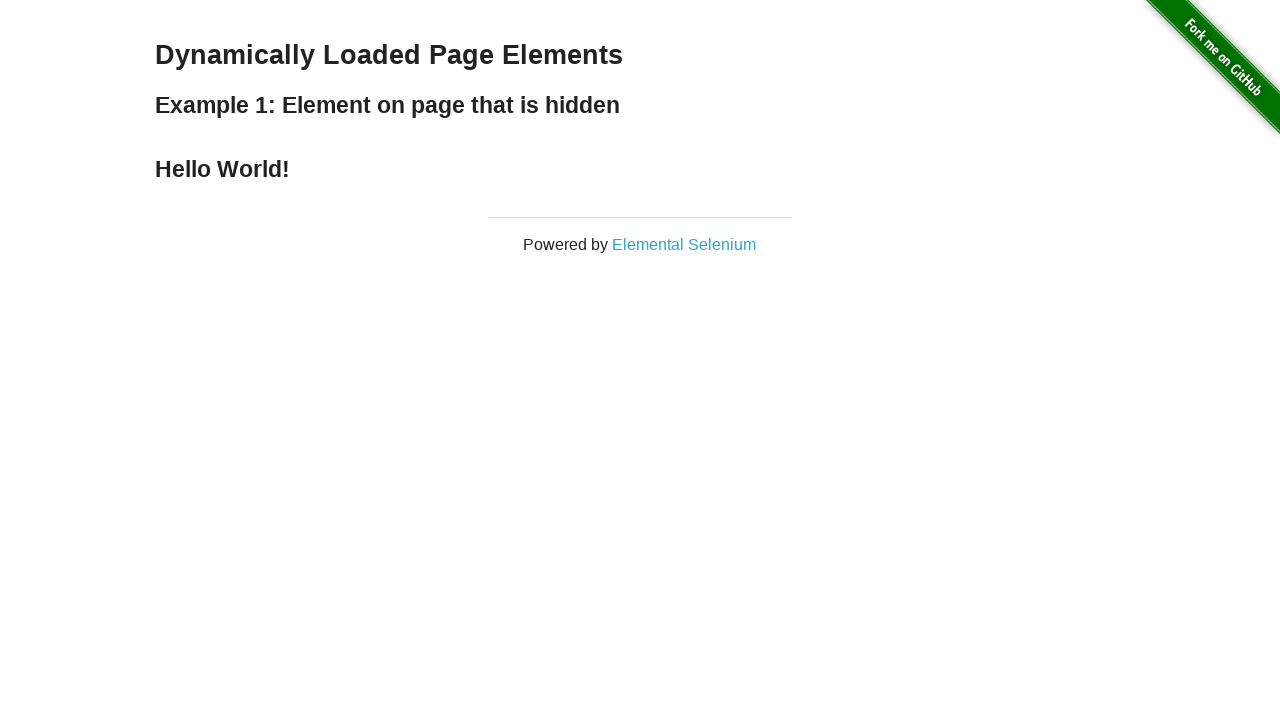

Final content displayed with finish heading
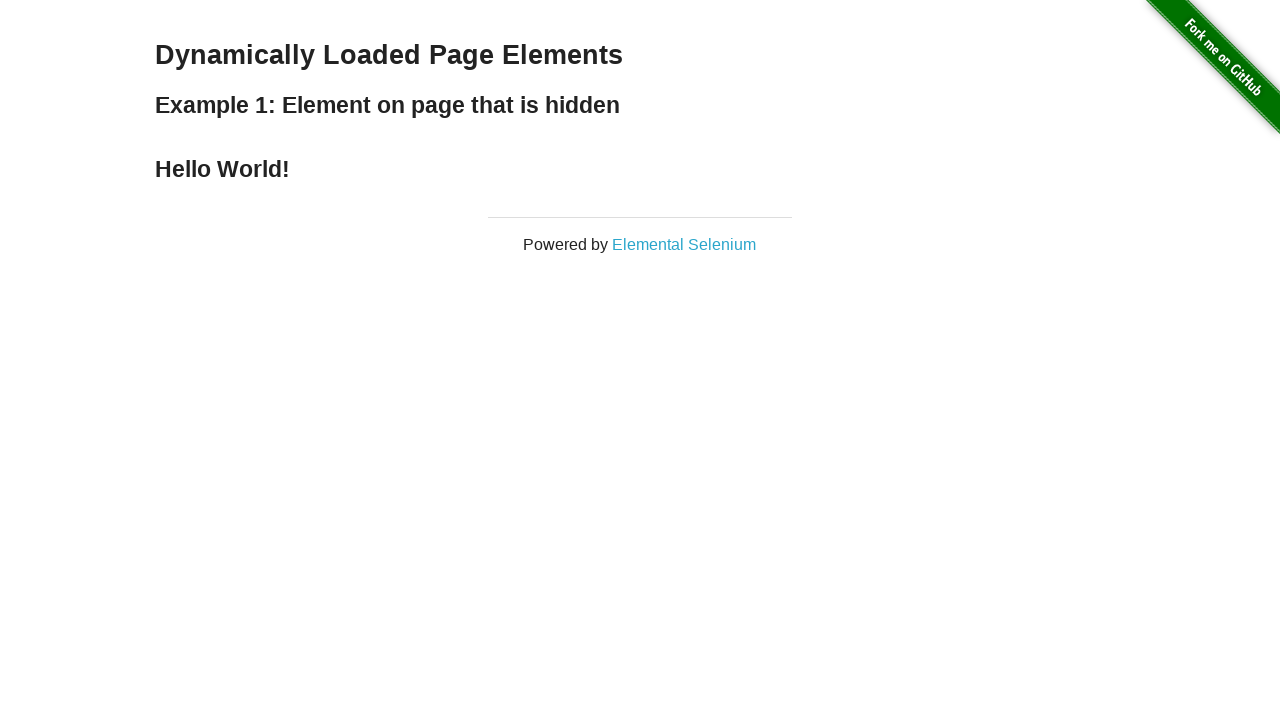

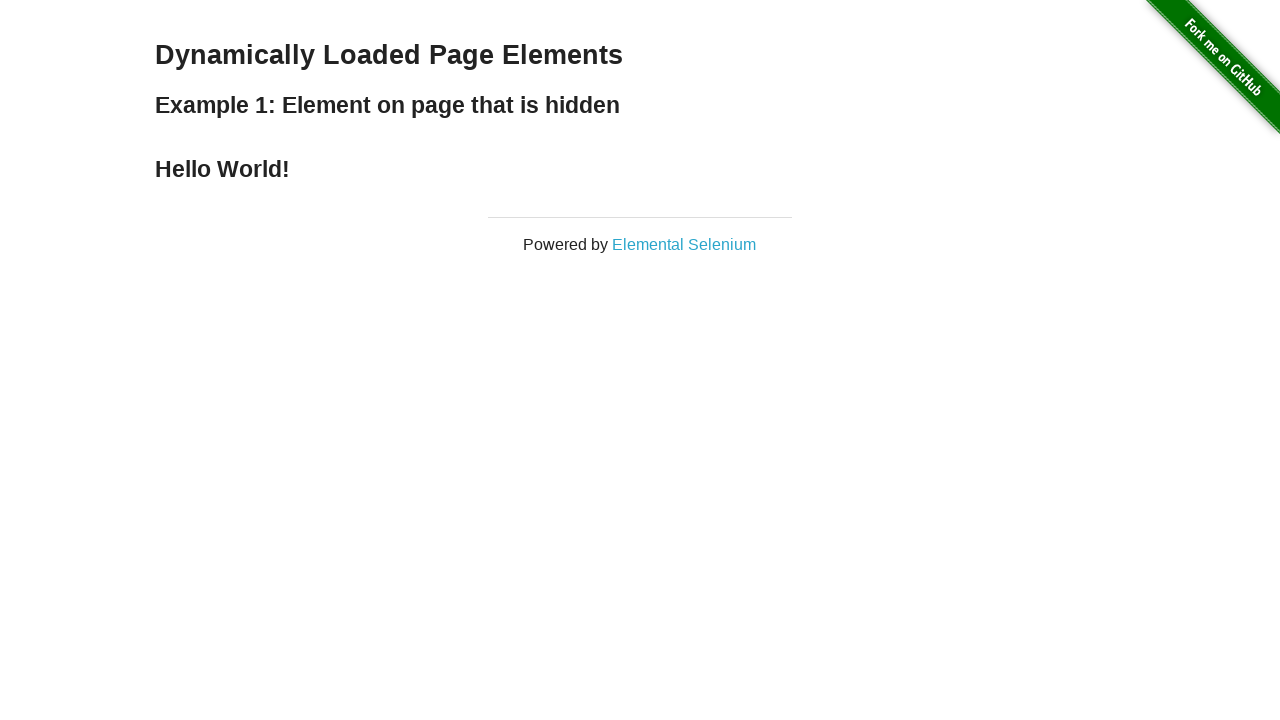